Verifies that the televisions page loads successfully

Starting URL: https://www.which.co.uk/reviews/televisions

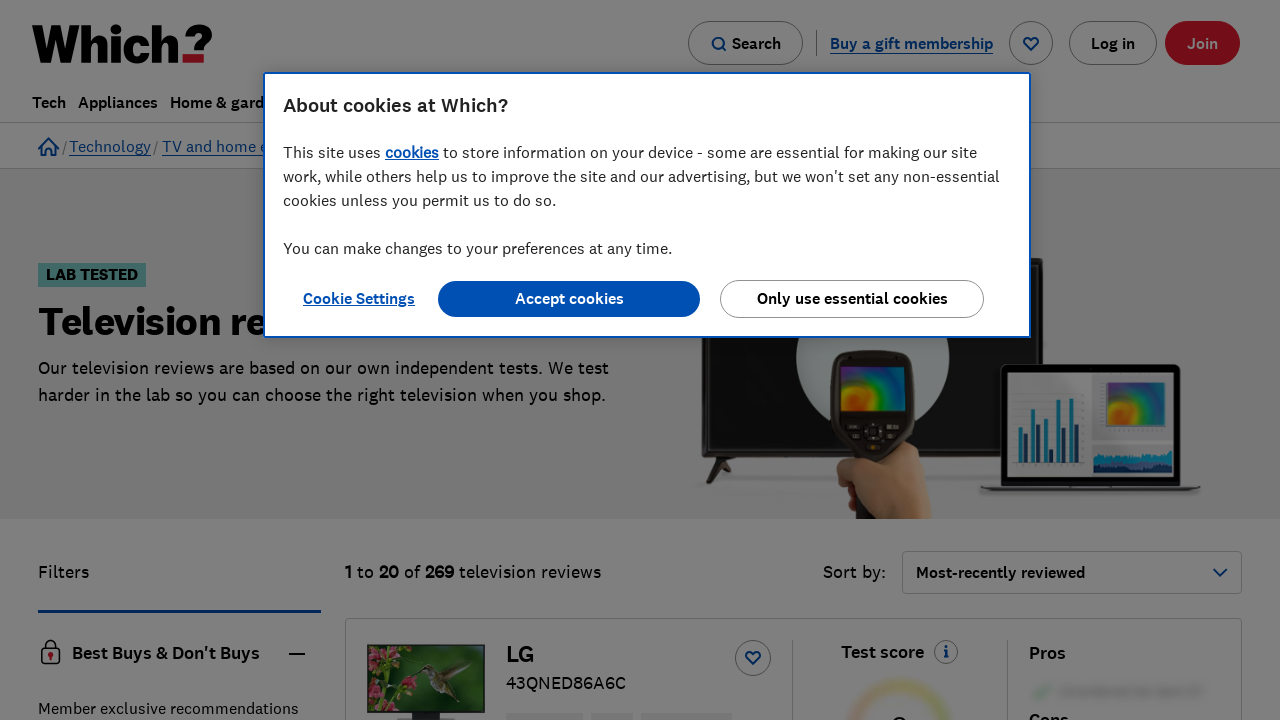

Navigated to televisions reviews page
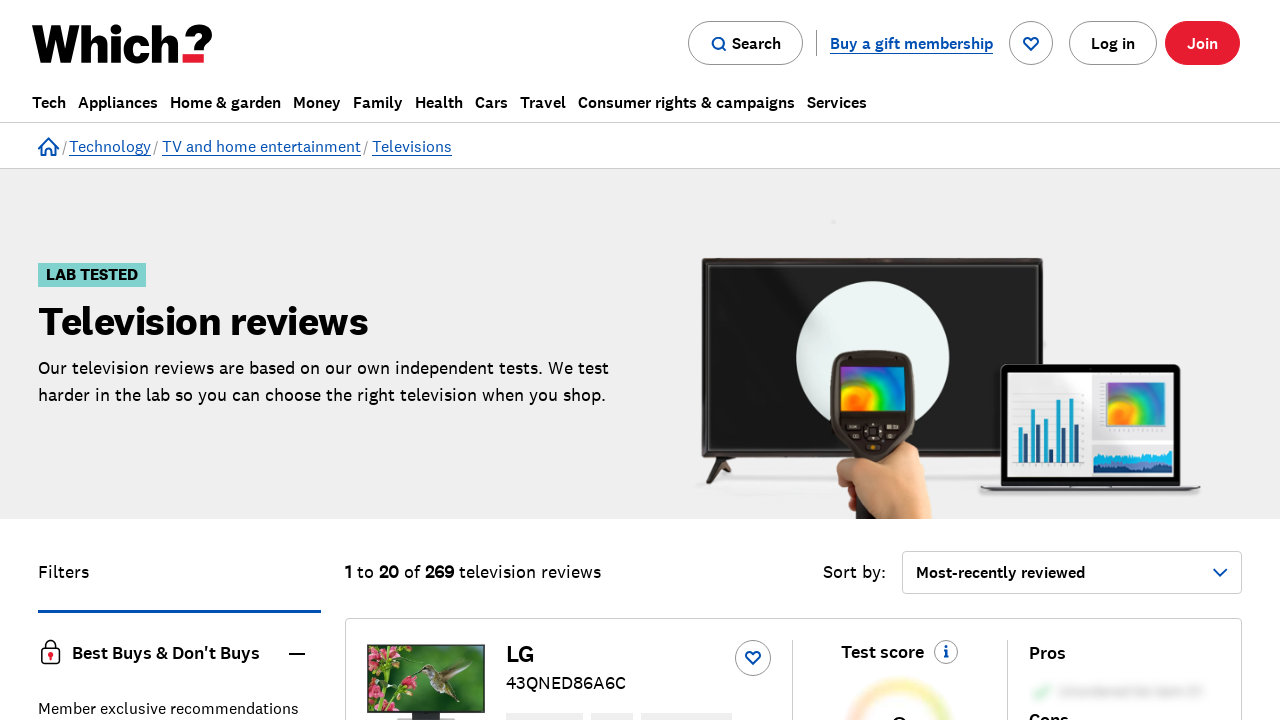

Verified page URL matches expected televisions reviews page
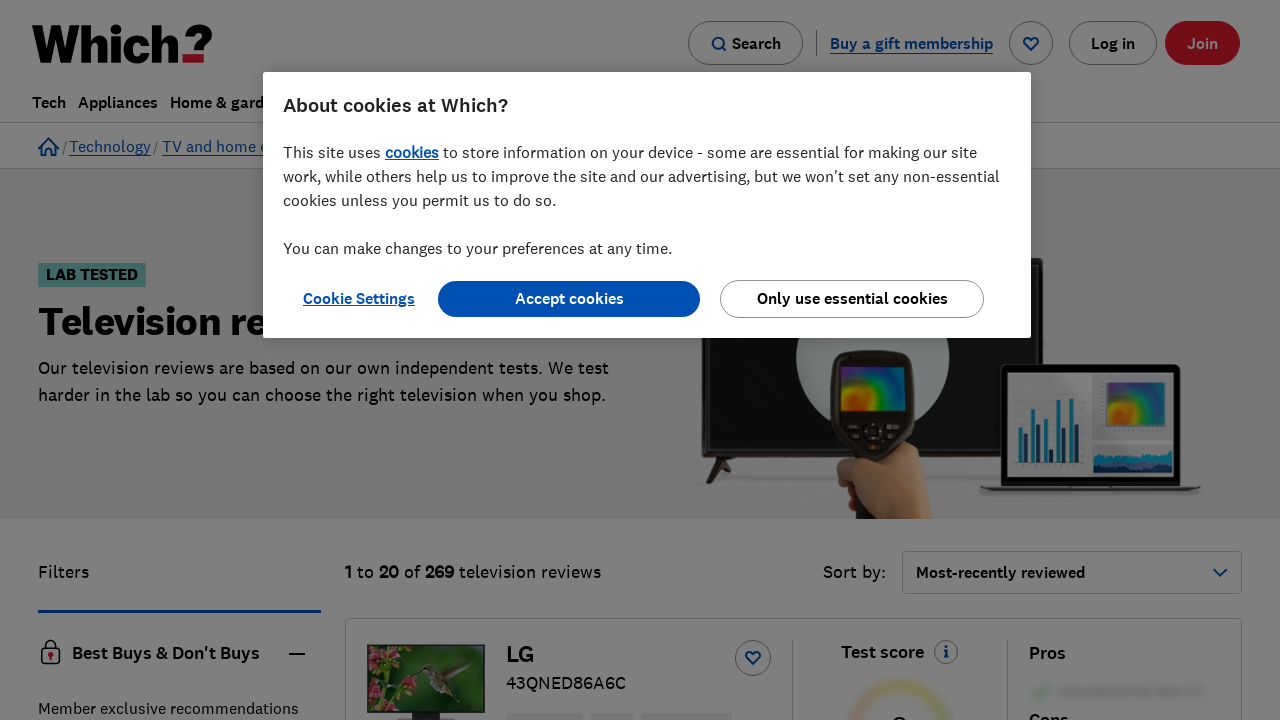

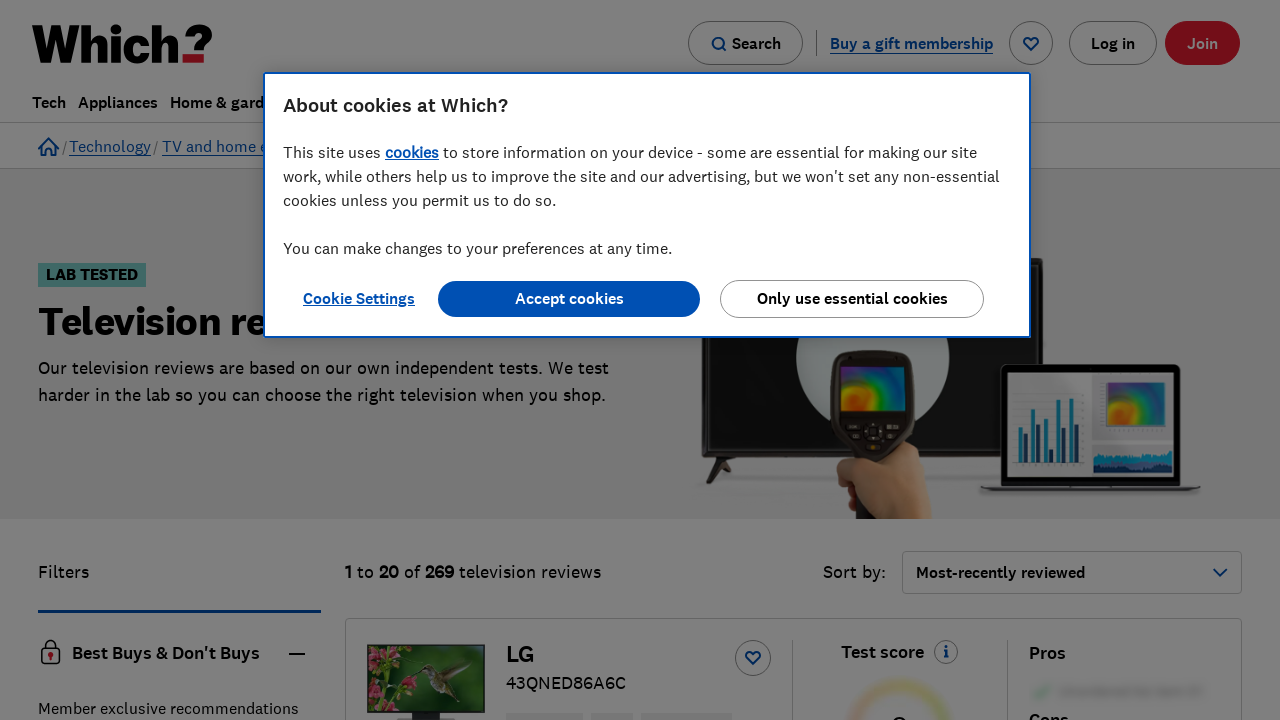